Tests an end-to-end checkout process by searching for products, adding a specific item to cart, and proceeding through checkout

Starting URL: https://rahulshettyacademy.com/seleniumPractise/#/

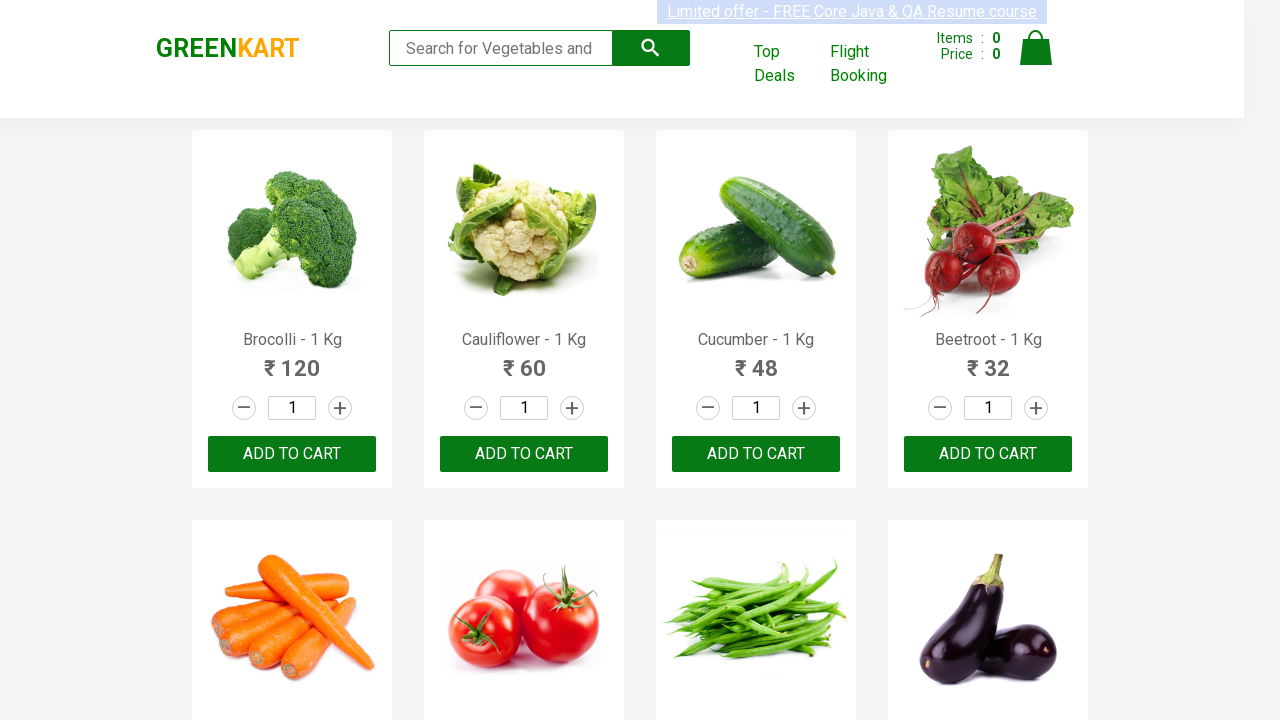

Filled search field with 'ca' to filter products on .search-keyword
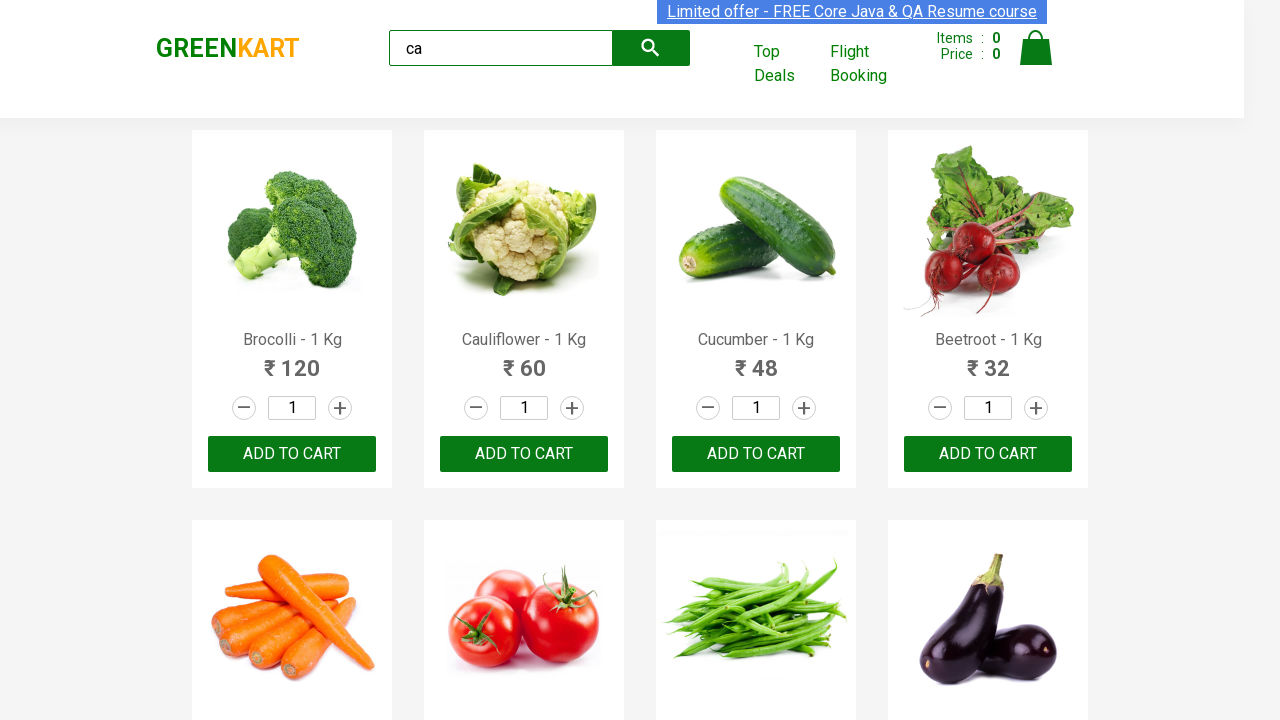

Waited for products to be filtered
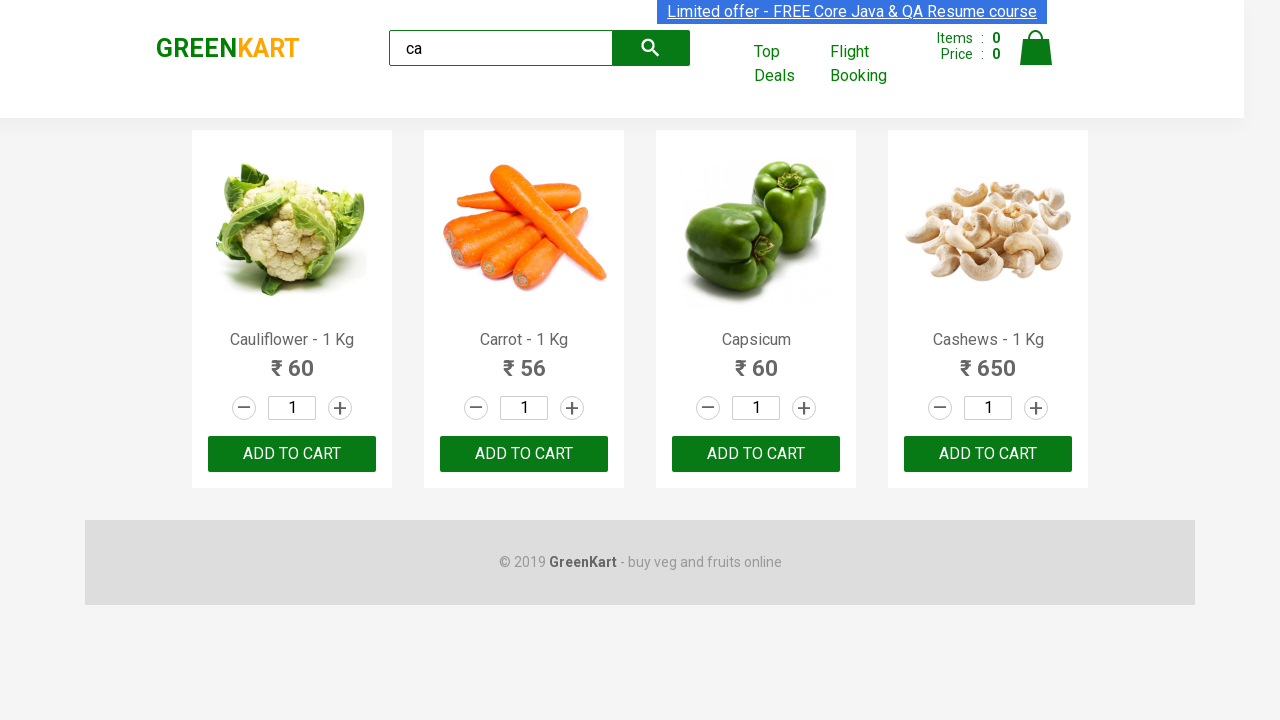

Found and clicked 'Add to cart' button for Cashews product at (988, 454) on .product:visible >> nth=3 >> button
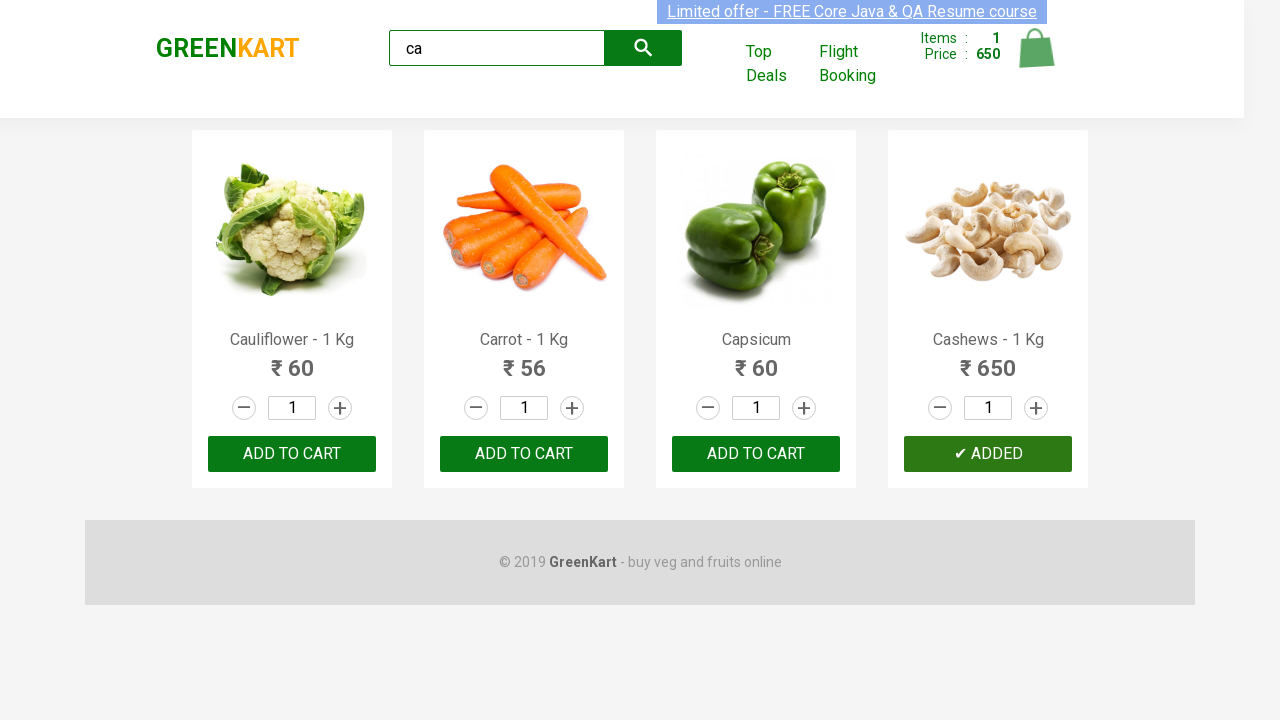

Clicked cart icon to open cart at (1036, 48) on .cart-icon > img
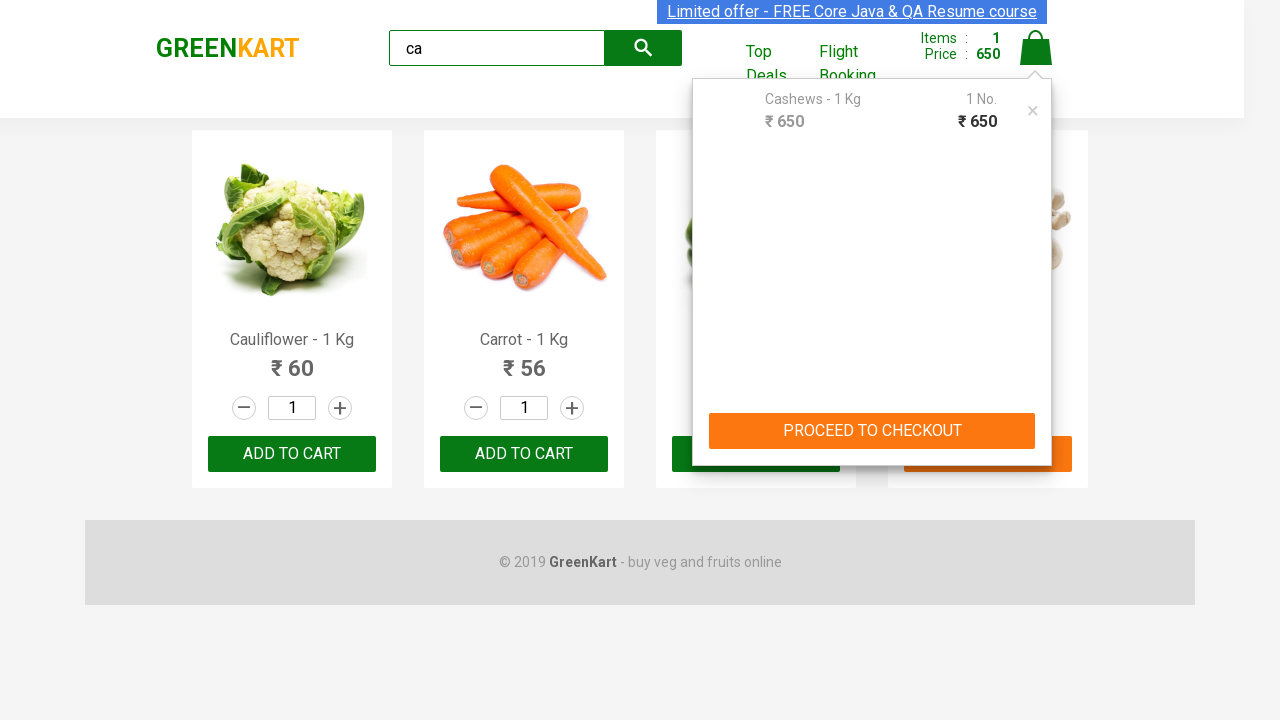

Waited for cart to open
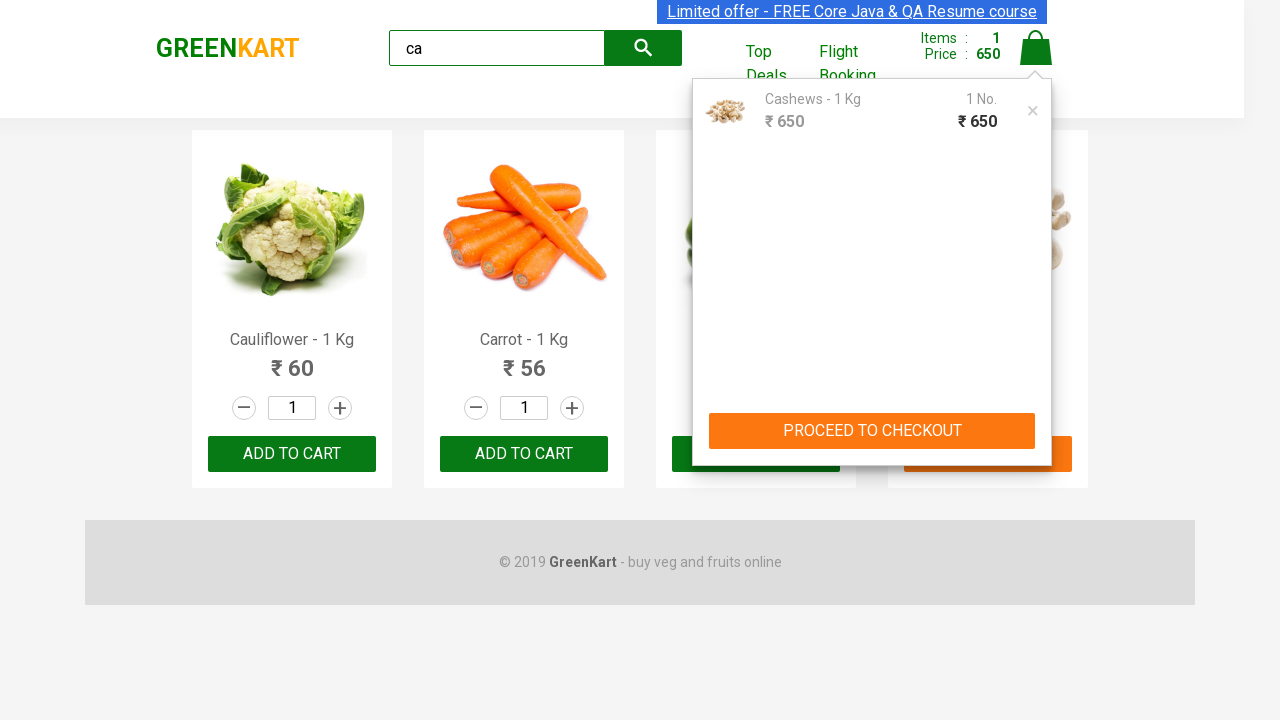

Clicked 'PROCEED TO CHECKOUT' button at (872, 431) on text='PROCEED TO CHECKOUT'
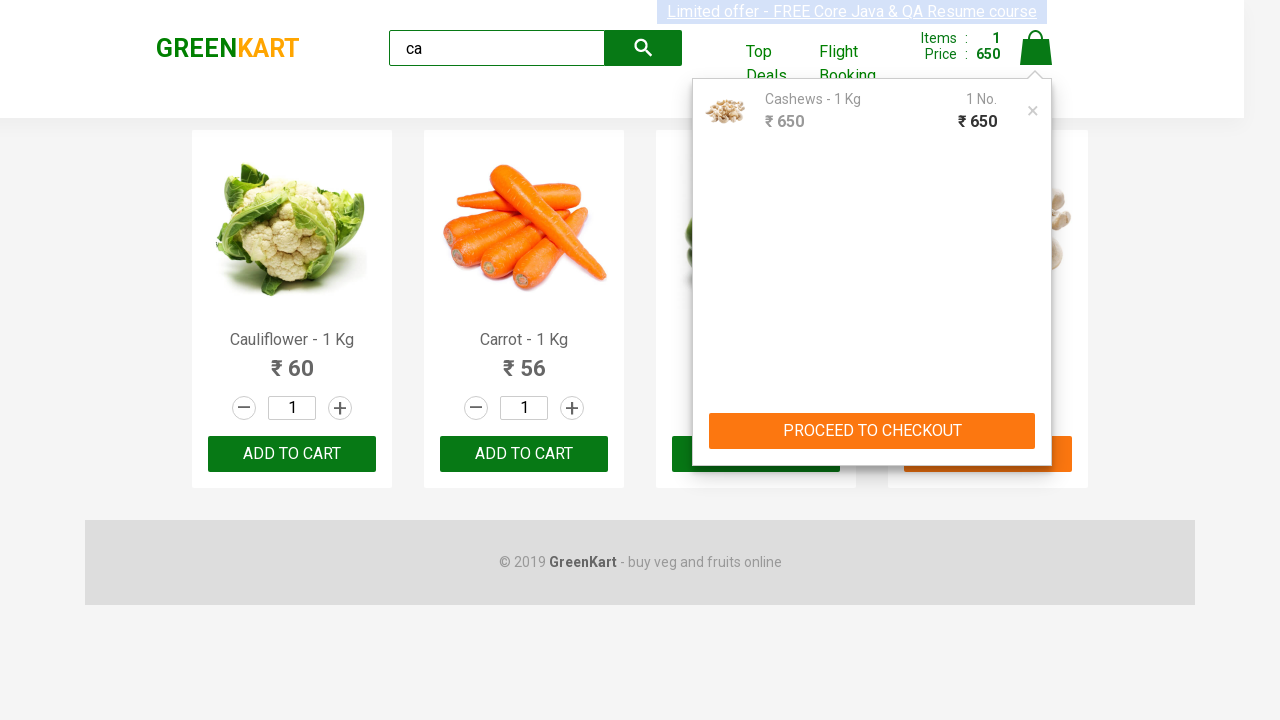

Clicked 'Place Order' button to complete checkout at (1036, 420) on text='Place Order'
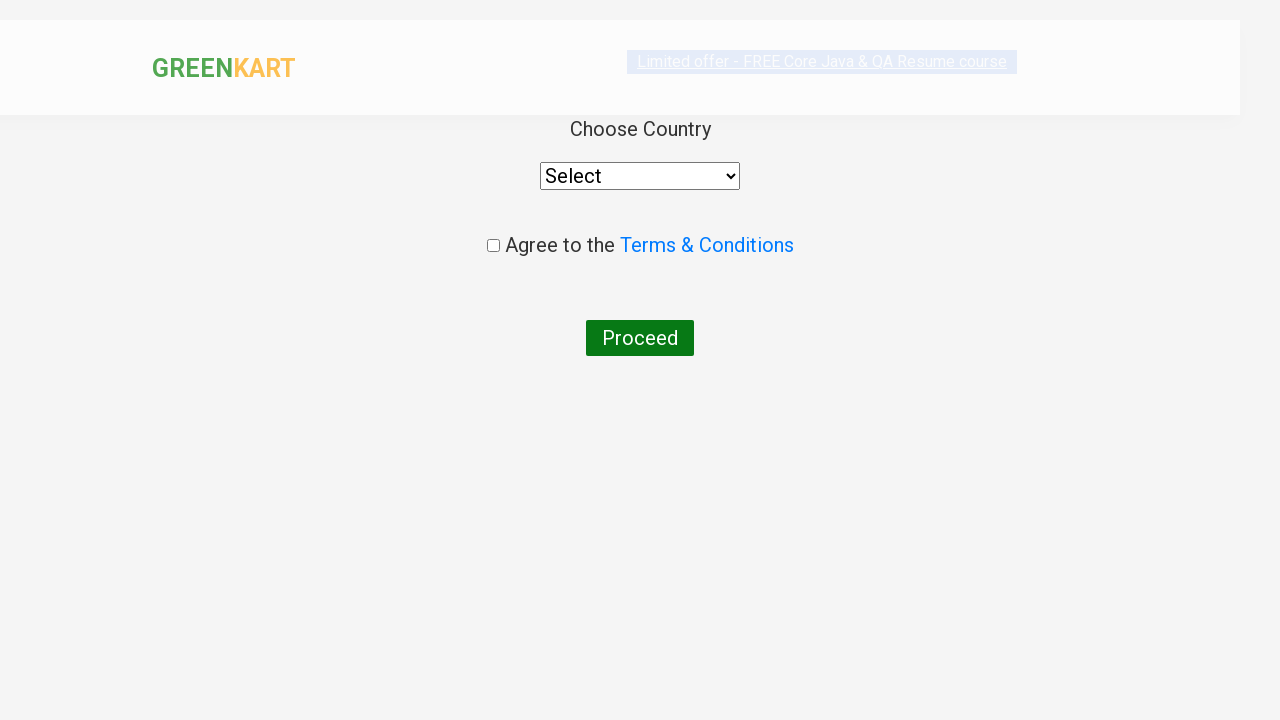

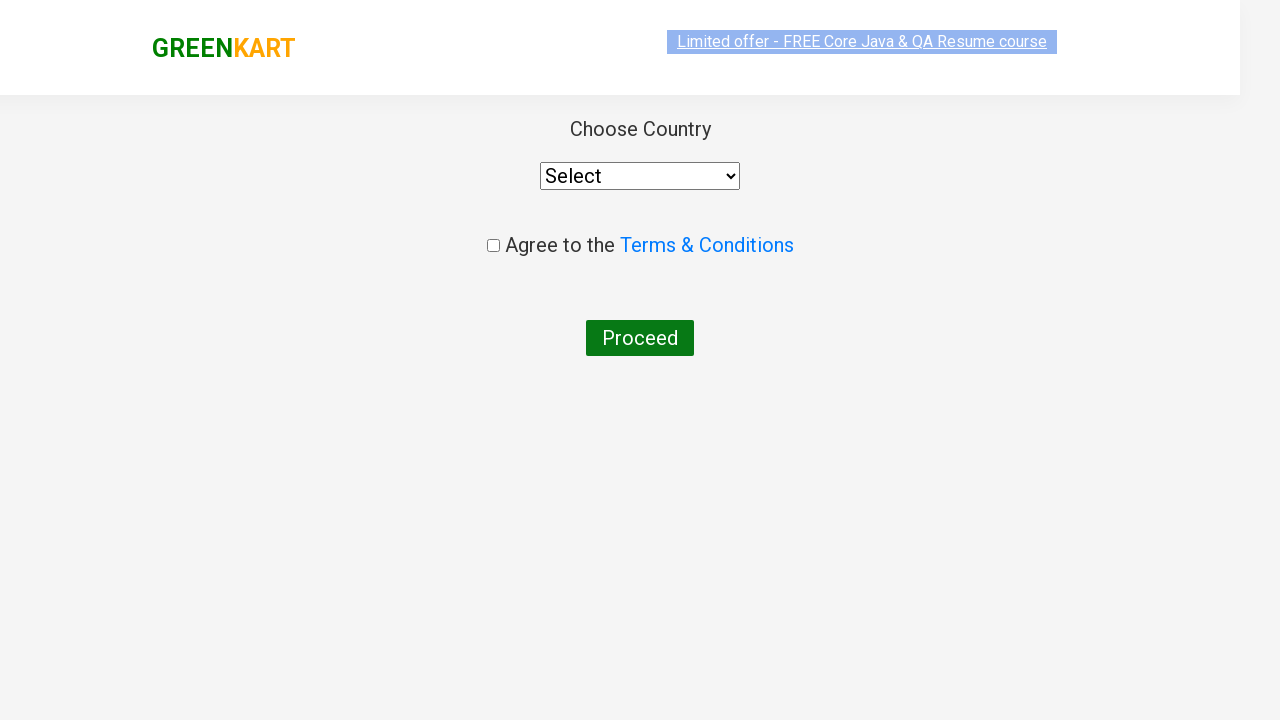